Tests button interaction by scrolling to a button, clicking it using JavaScript, and dismissing the resulting alert dialog.

Starting URL: https://automationtesting.co.uk/buttons.html

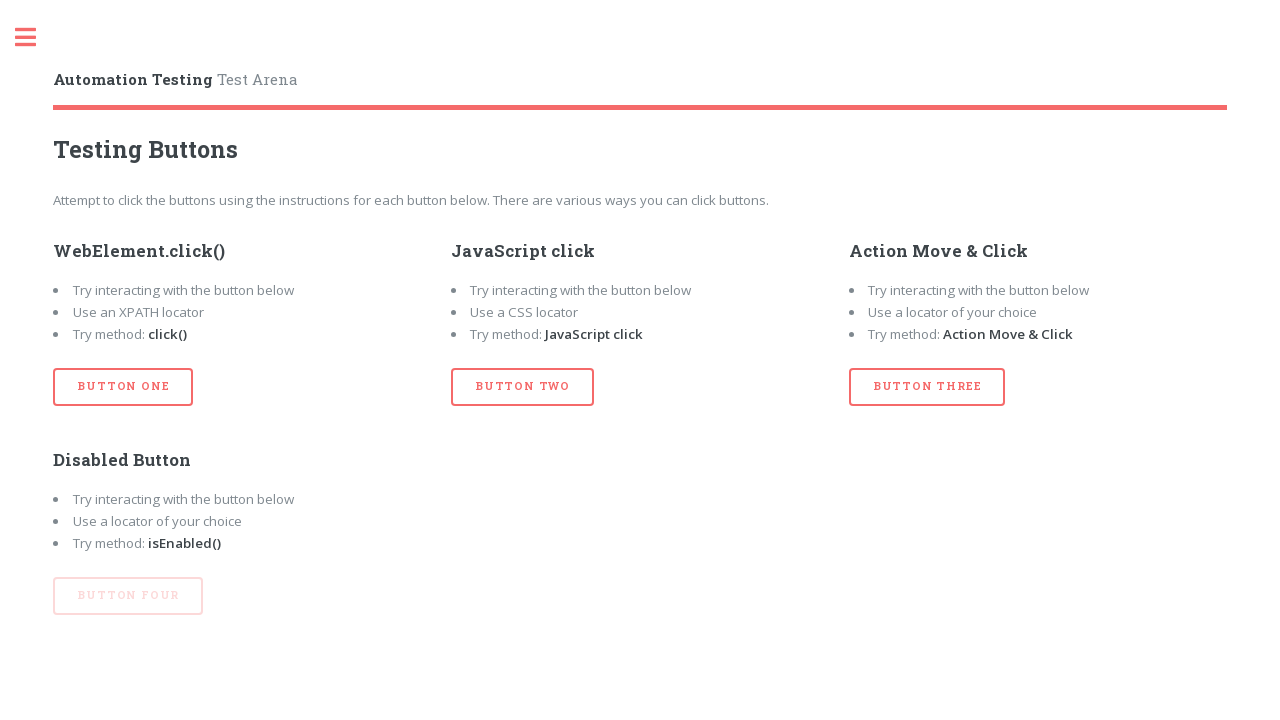

Set up dialog handler to automatically dismiss alerts
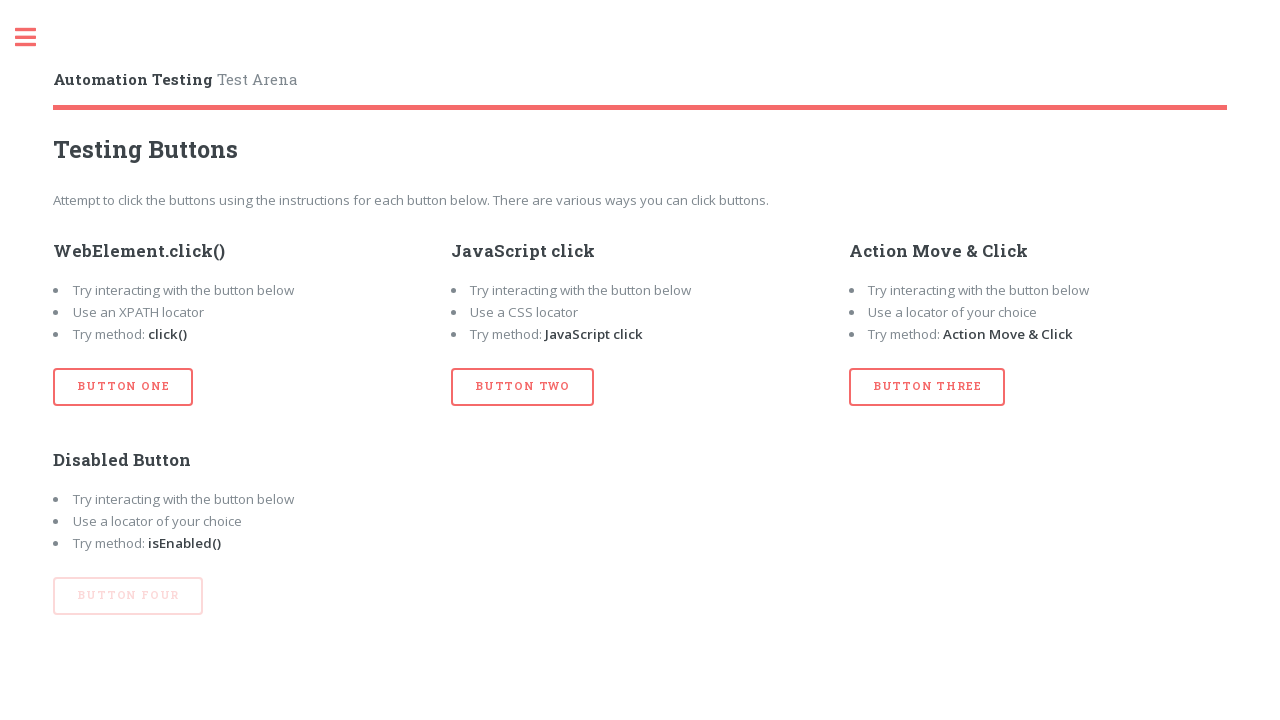

Scrolled down the page by 200 pixels
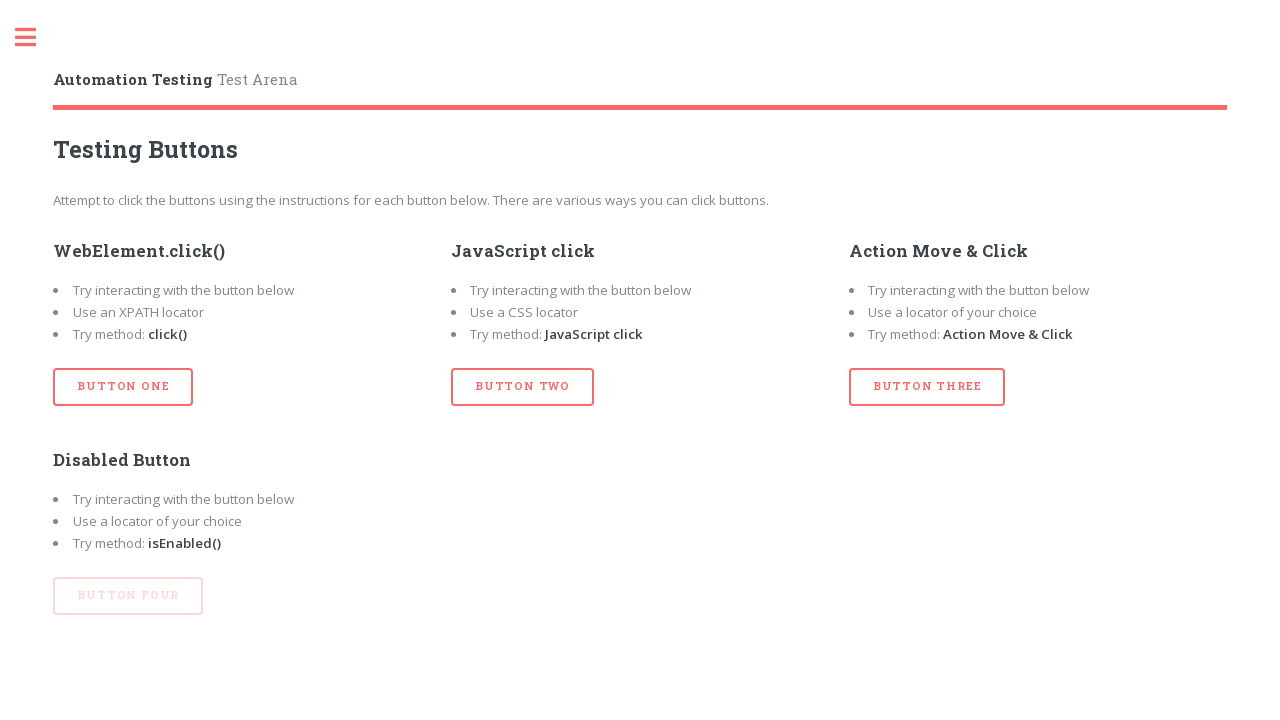

Located button element with id 'btn_two'
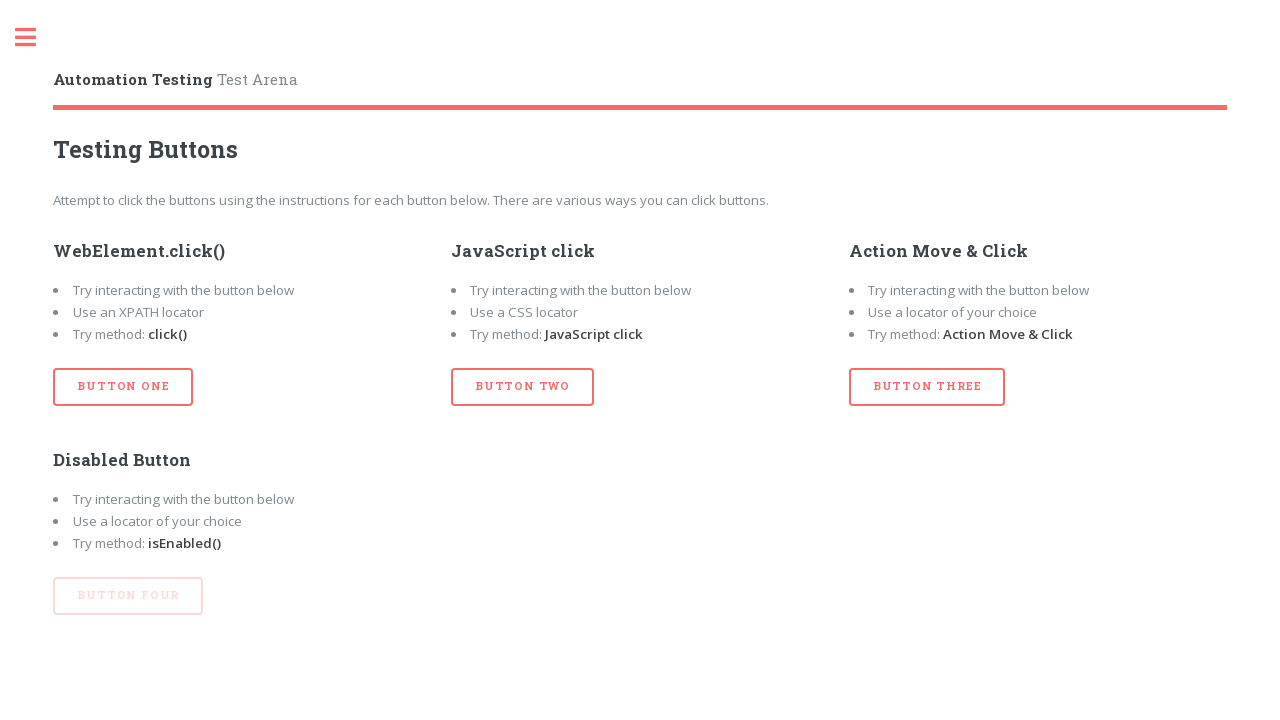

Clicked the button, triggering the alert dialog at (523, 387) on #btn_two
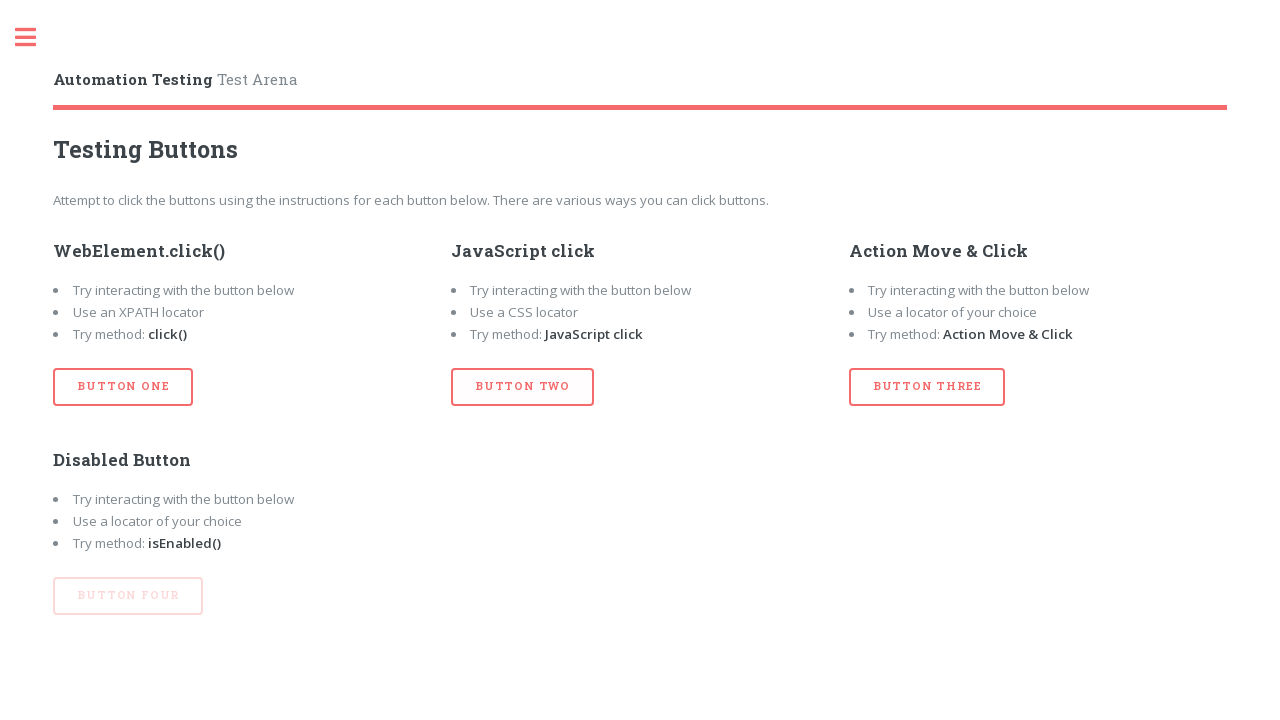

Waited 500ms for dialog handler to complete
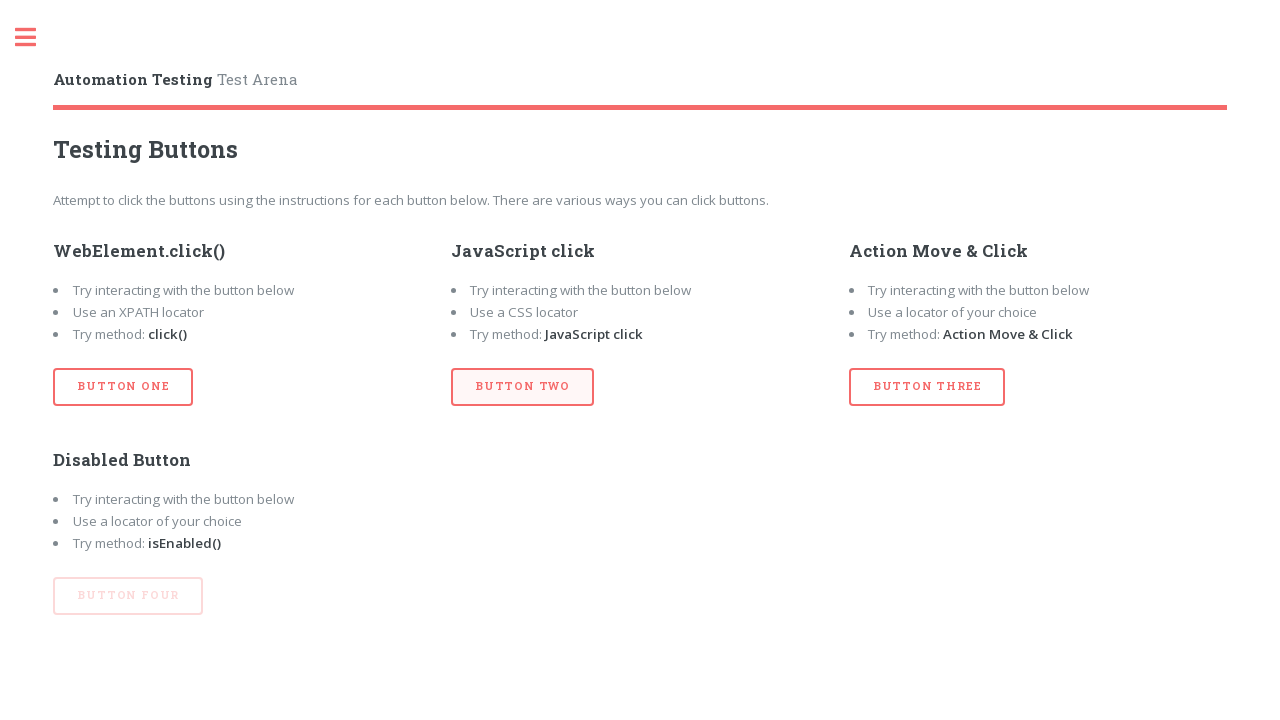

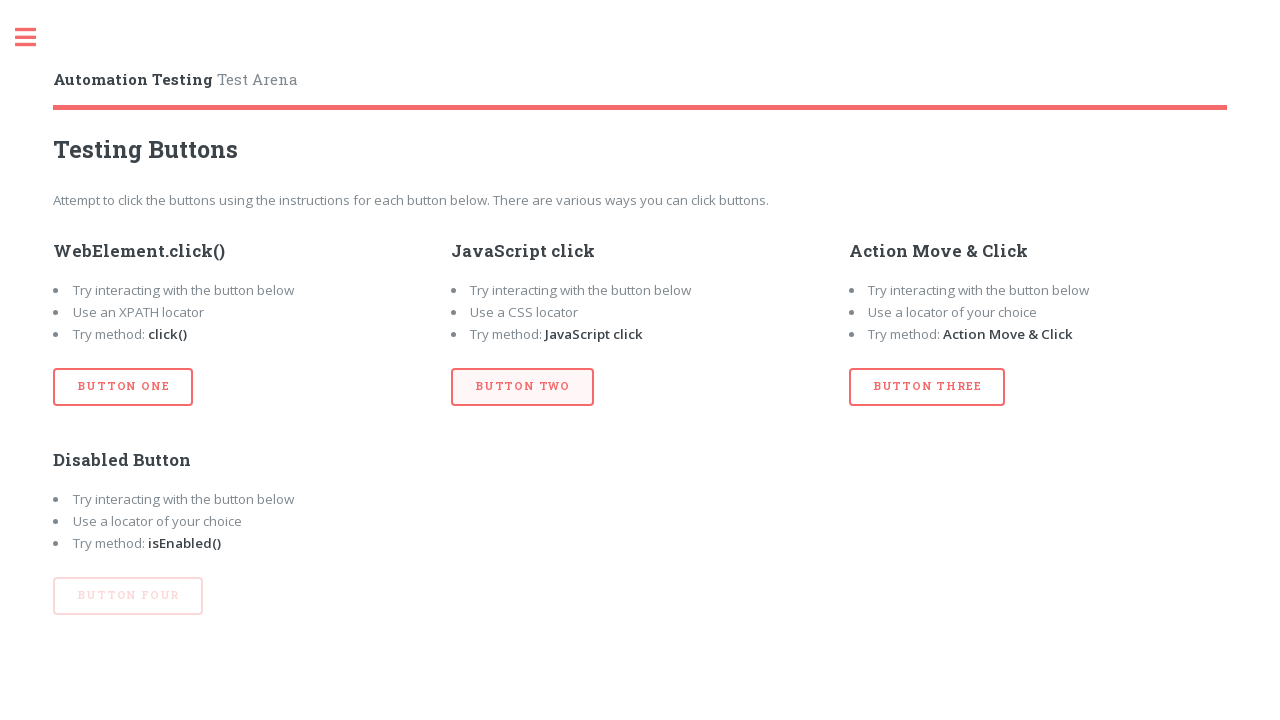